Navigates to an online Sudoku puzzle page and interacts with the difficulty selector dropdown to view available difficulty levels, then verifies the puzzle grid is loaded.

Starting URL: https://www.sudokuonline.io/pt/impossivel

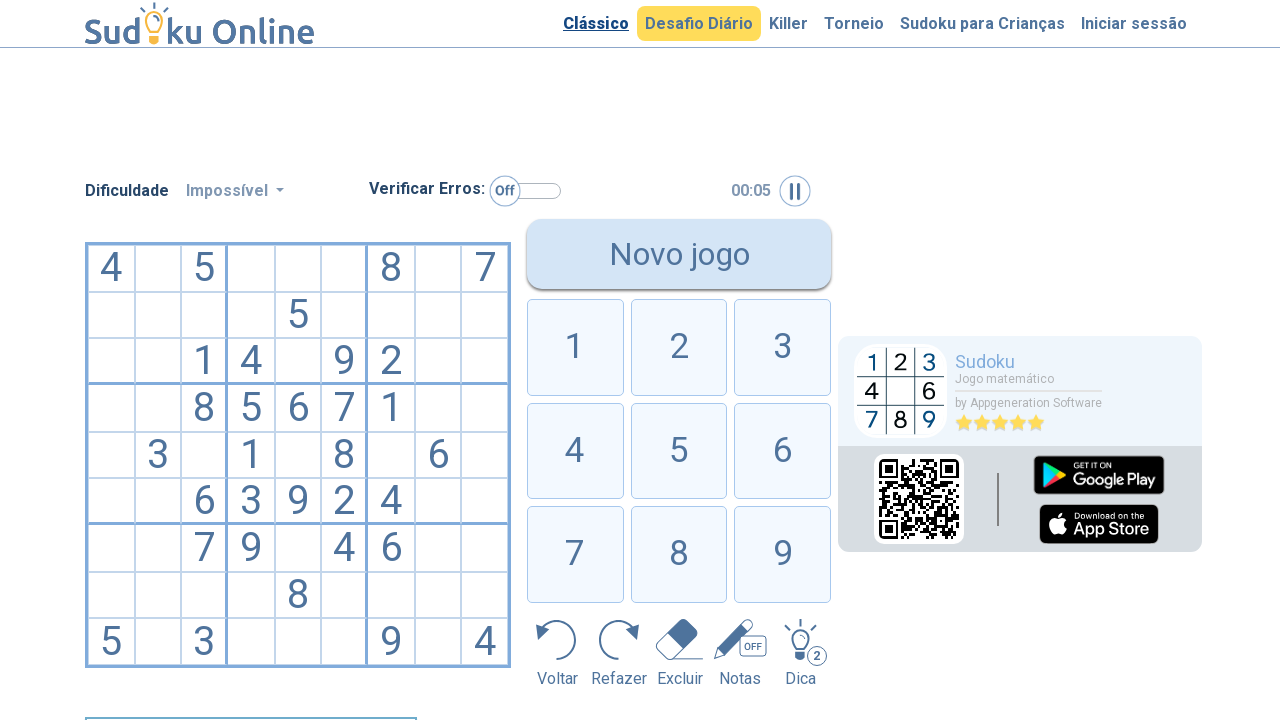

Clicked on the difficulty selector dropdown at (235, 190) on xpath=//*[@id="puzzleDifficulty"]
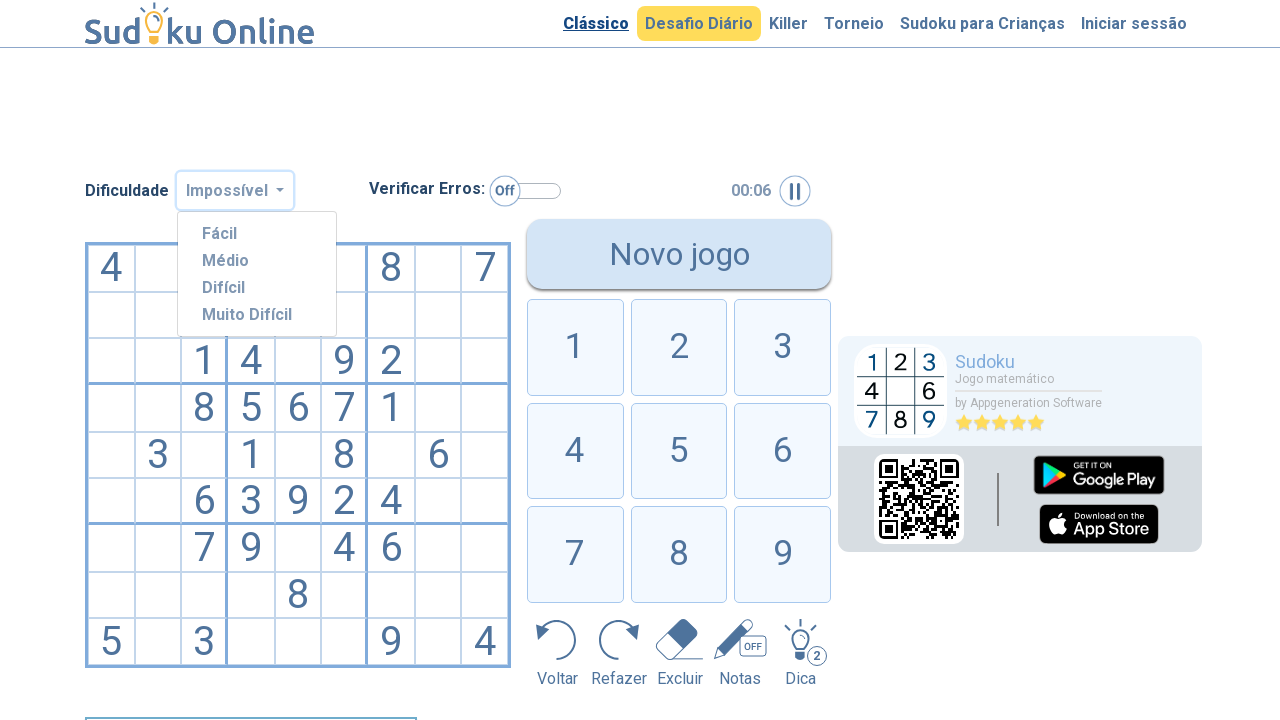

Dropdown options became visible
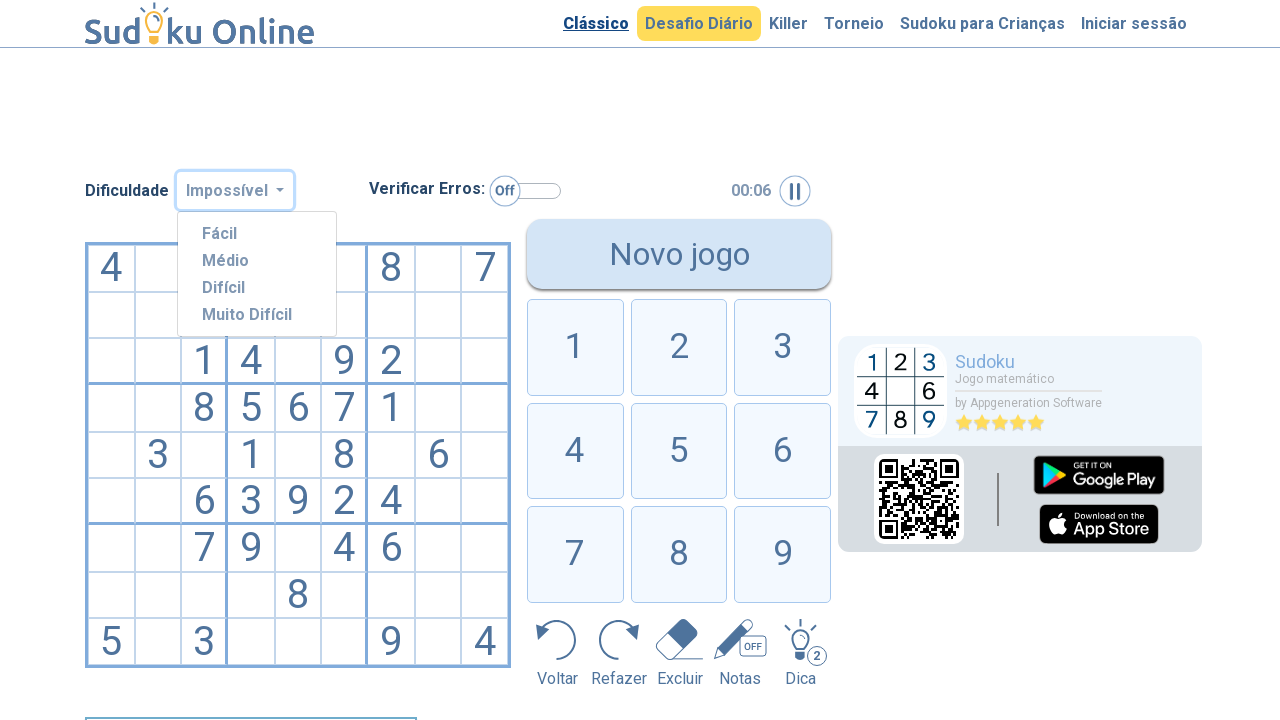

Clicked on the game header area to interact with difficulty options at (235, 190) on xpath=//*[@id="game-header"]/div/div[1]/div
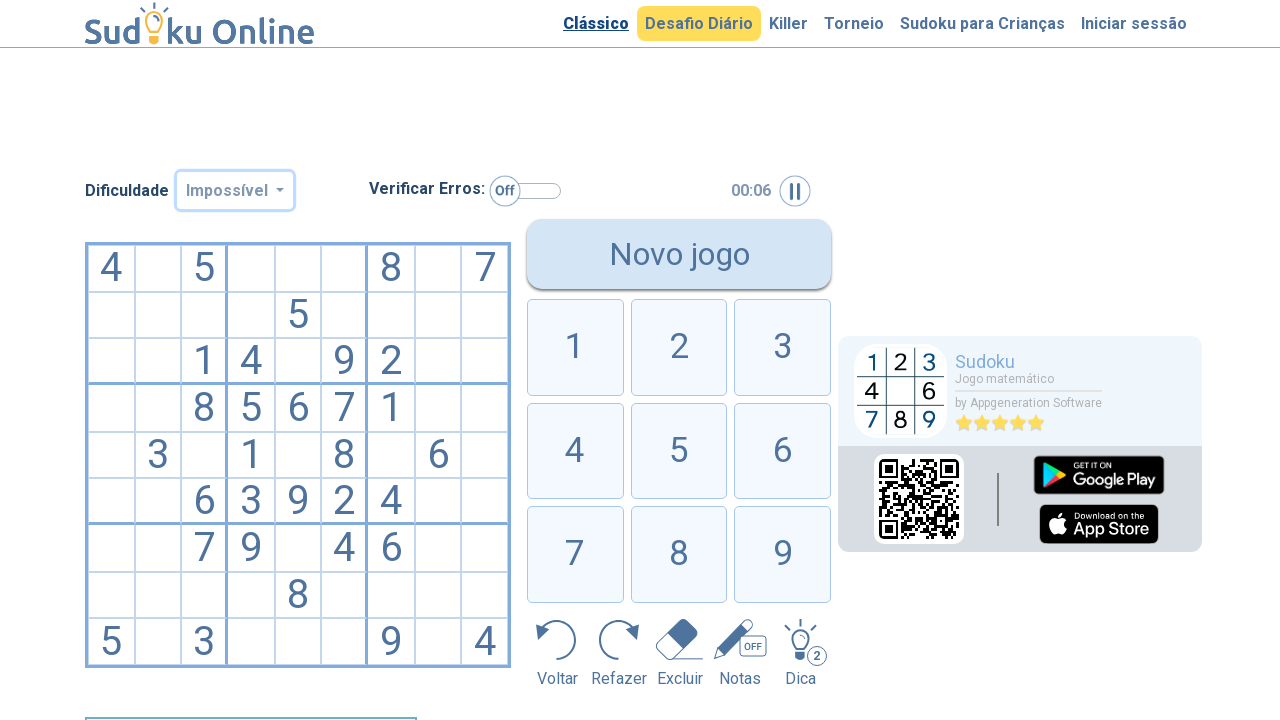

Sudoku puzzle grid loaded and became visible
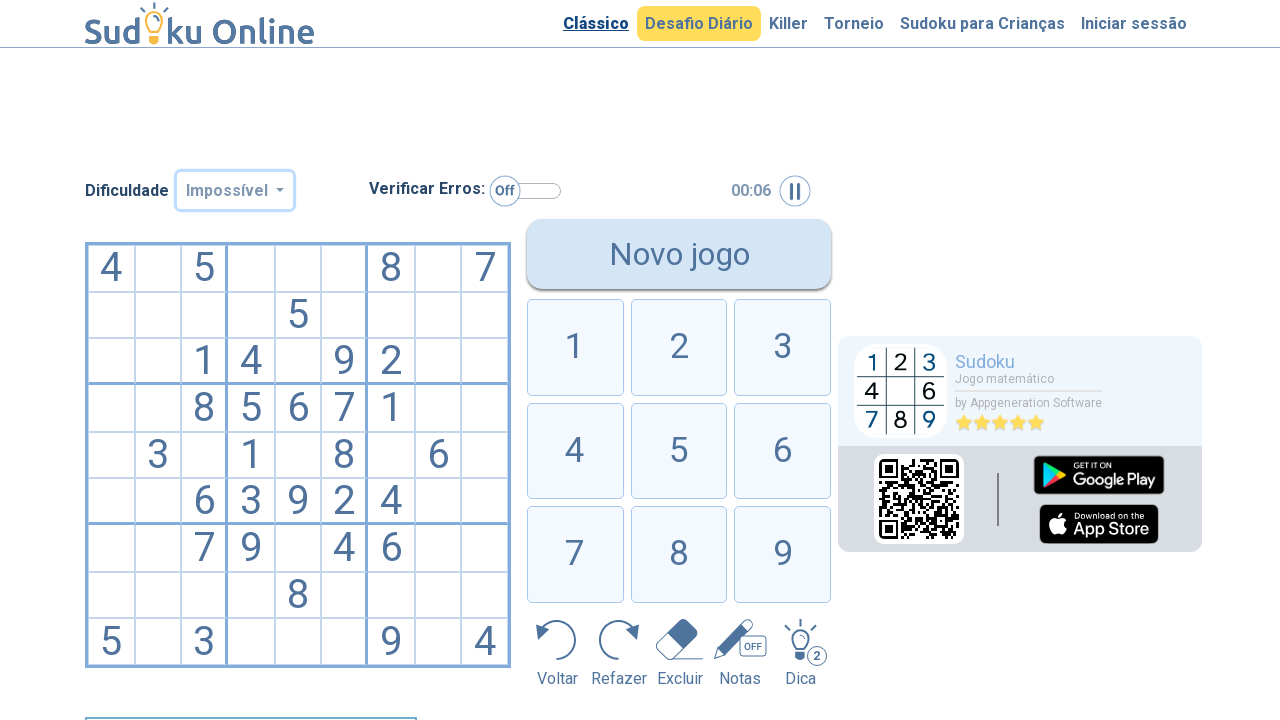

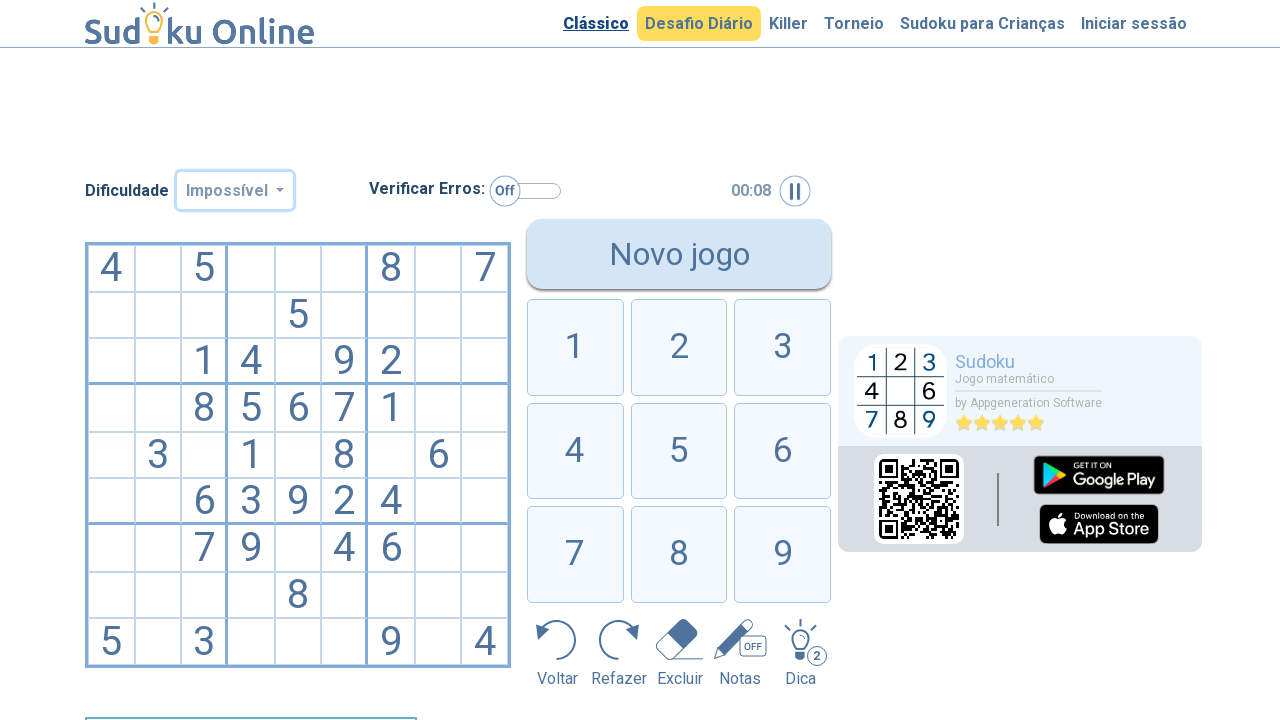